Tests JavaScript confirmation alert handling by clicking a button to trigger a confirmation dialog, accepting it, and verifying the result text shows the correct response.

Starting URL: http://the-internet.herokuapp.com/javascript_alerts

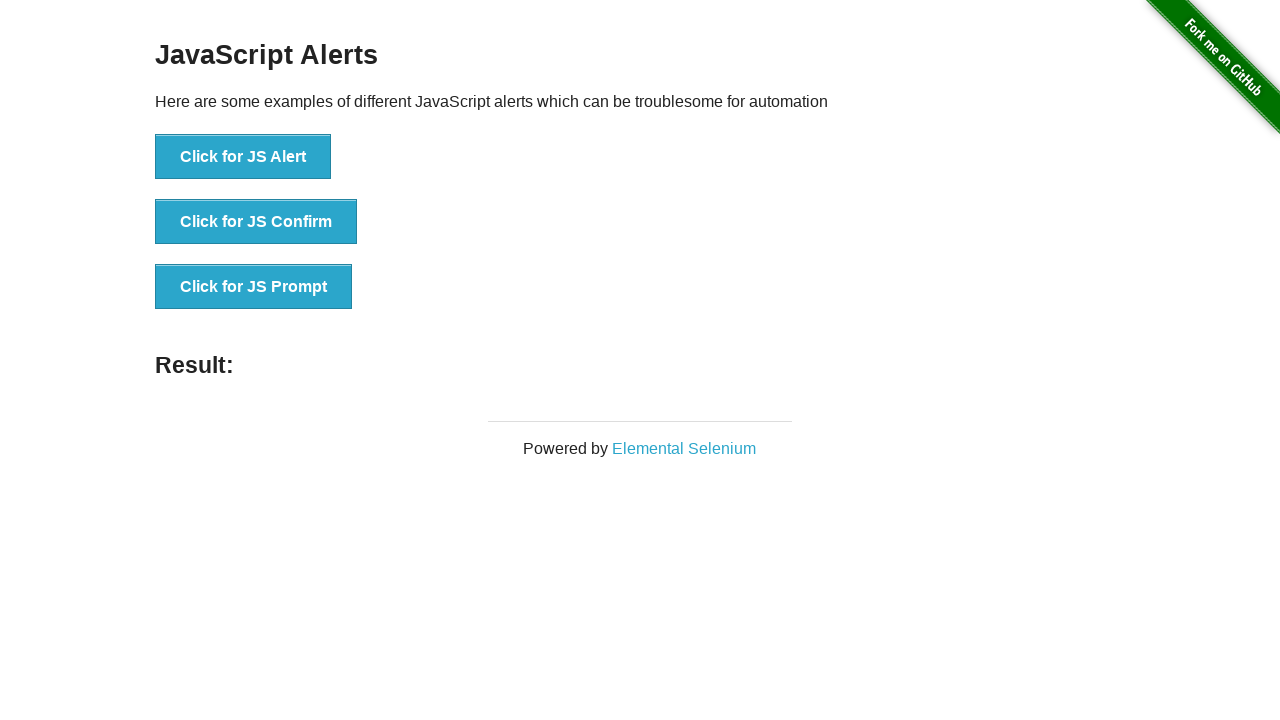

Set up dialog handler to accept confirmation alerts
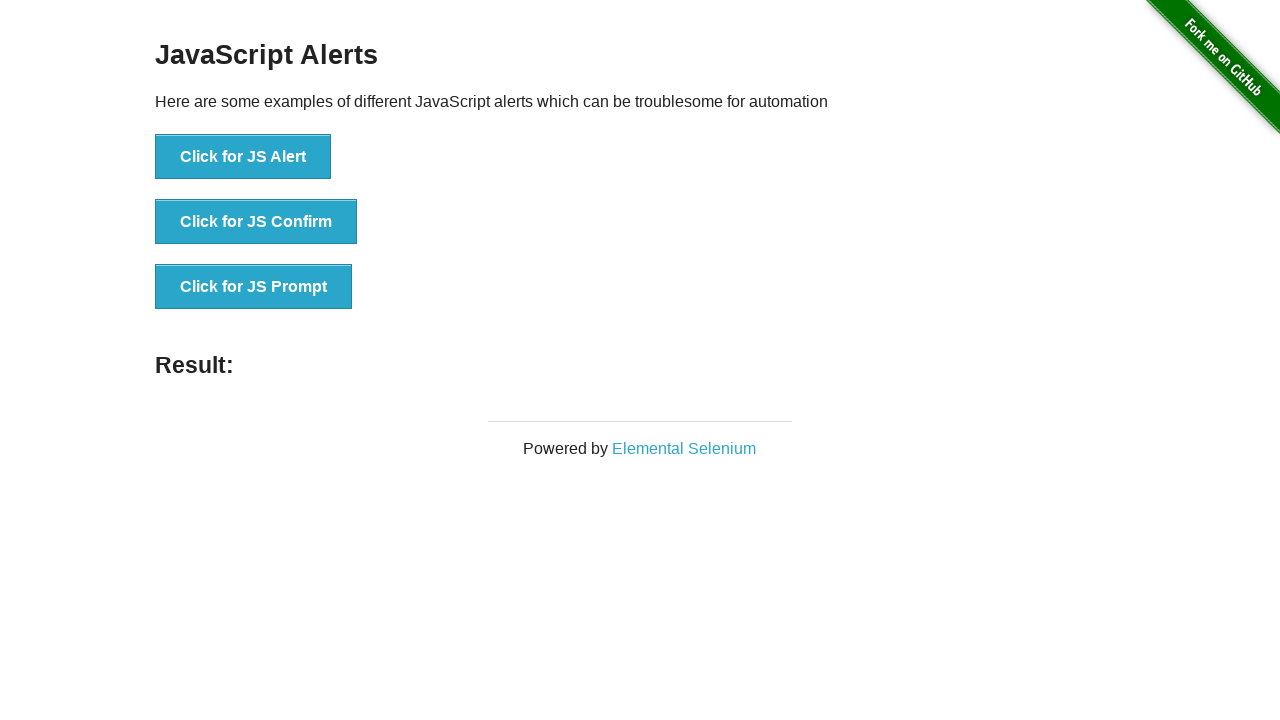

Clicked the confirmation alert button at (256, 222) on .example li:nth-child(2) button
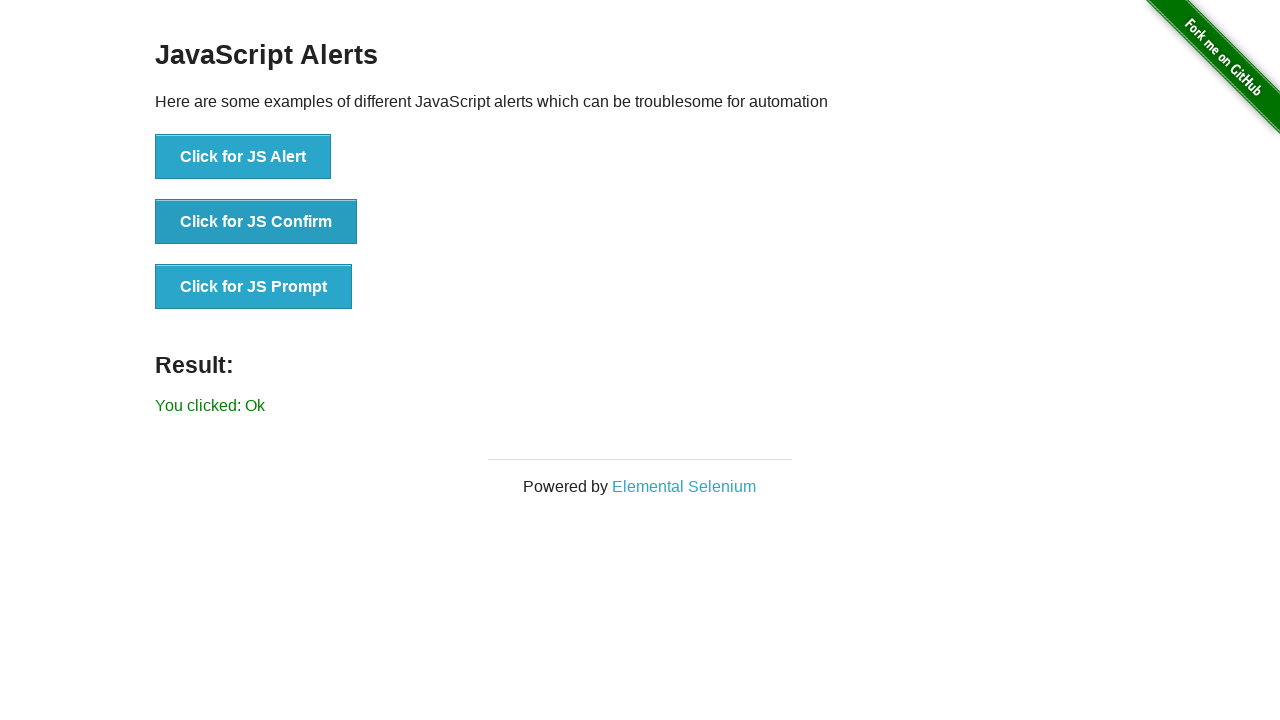

Result text element loaded
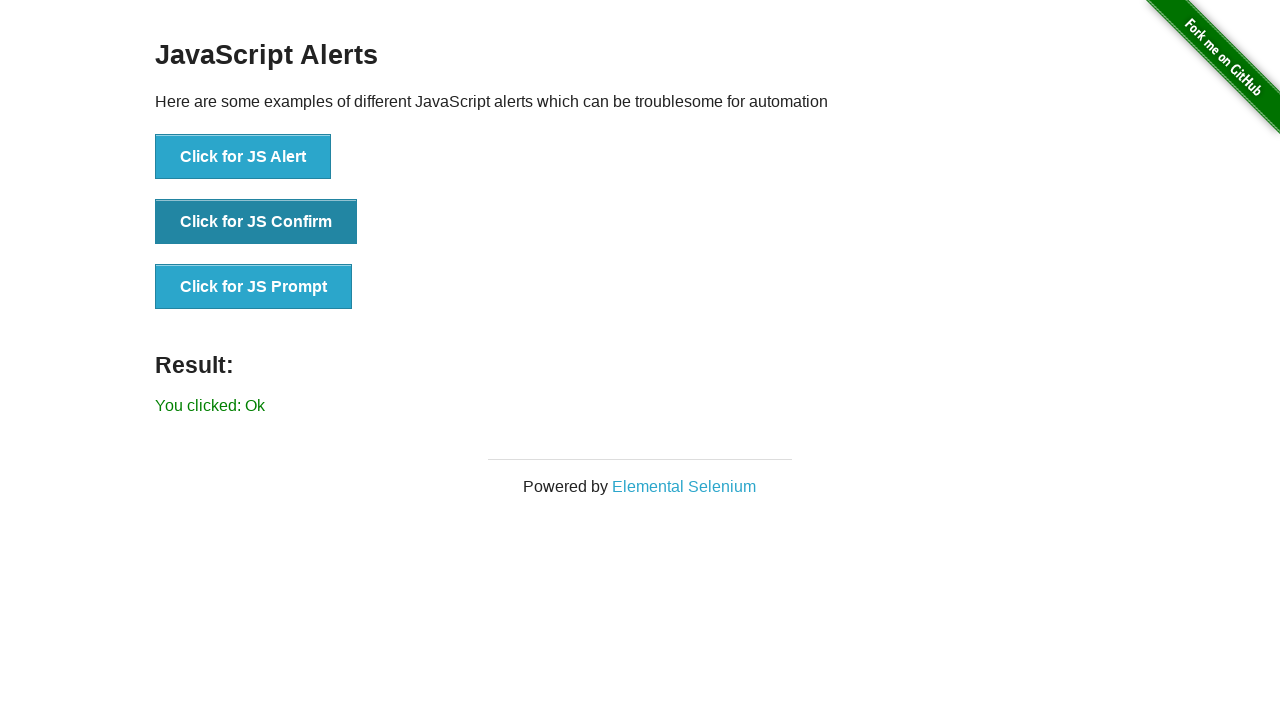

Retrieved result text content
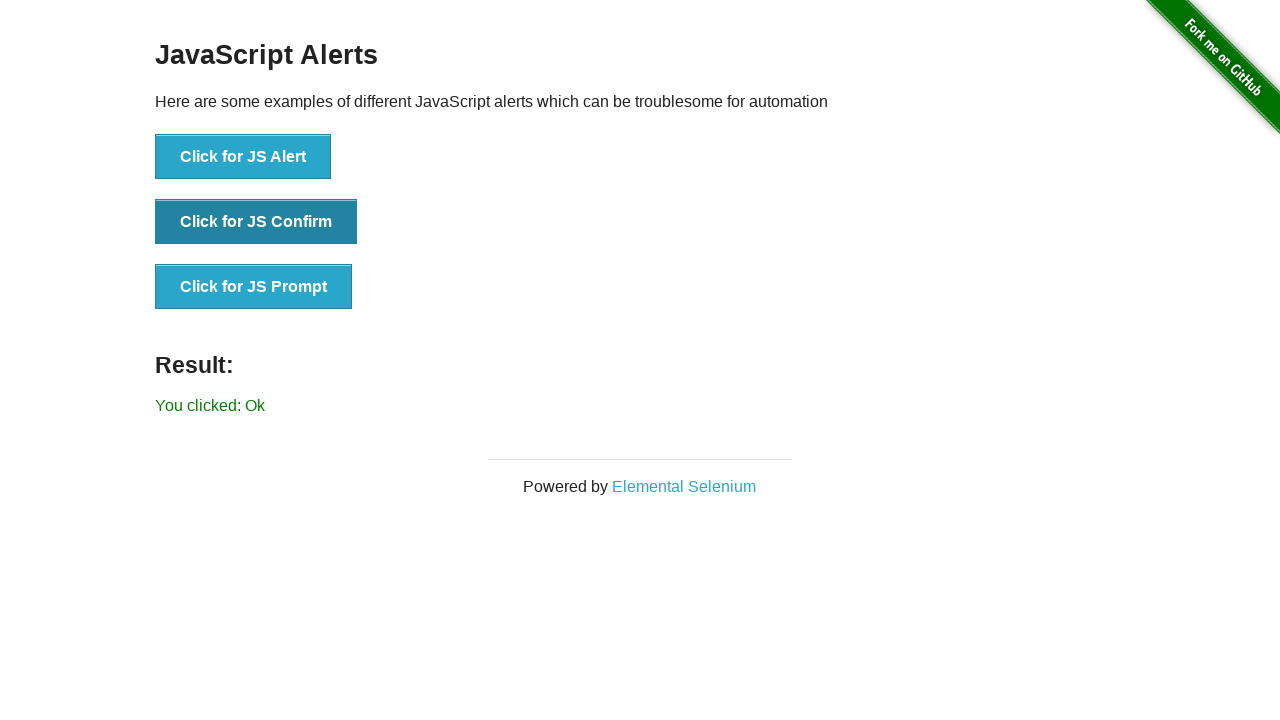

Verified result text shows 'You clicked: Ok'
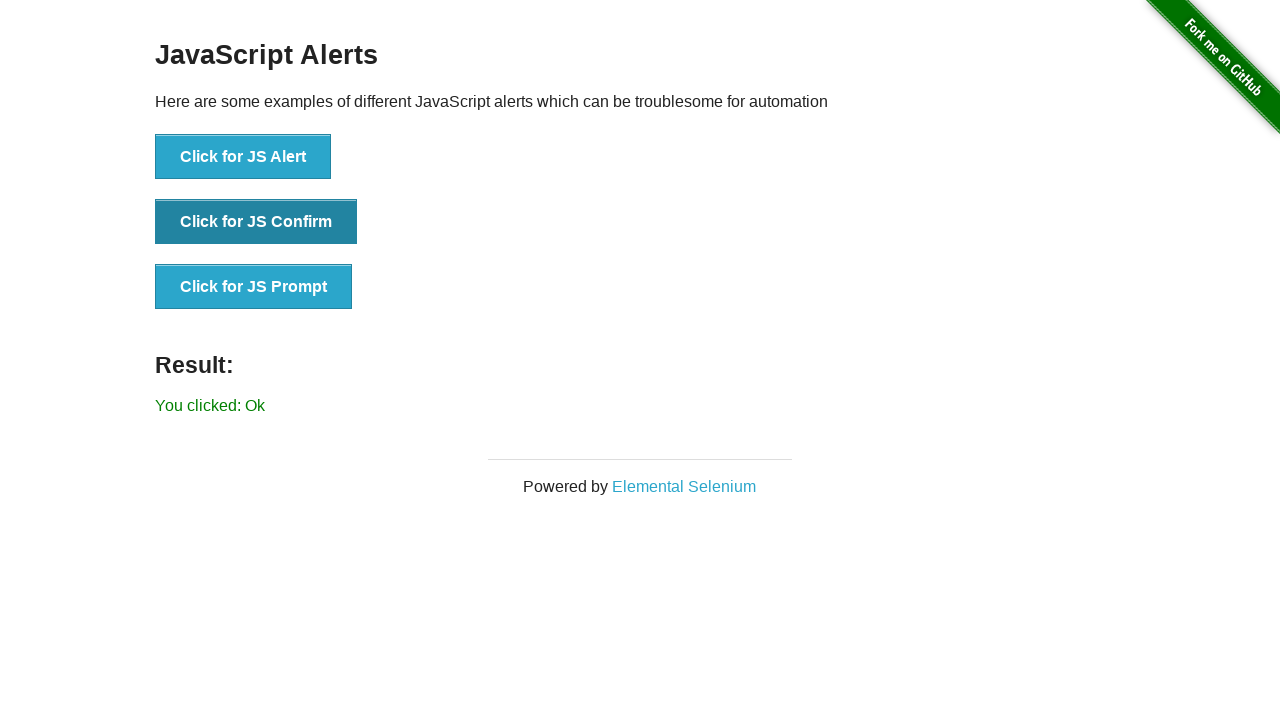

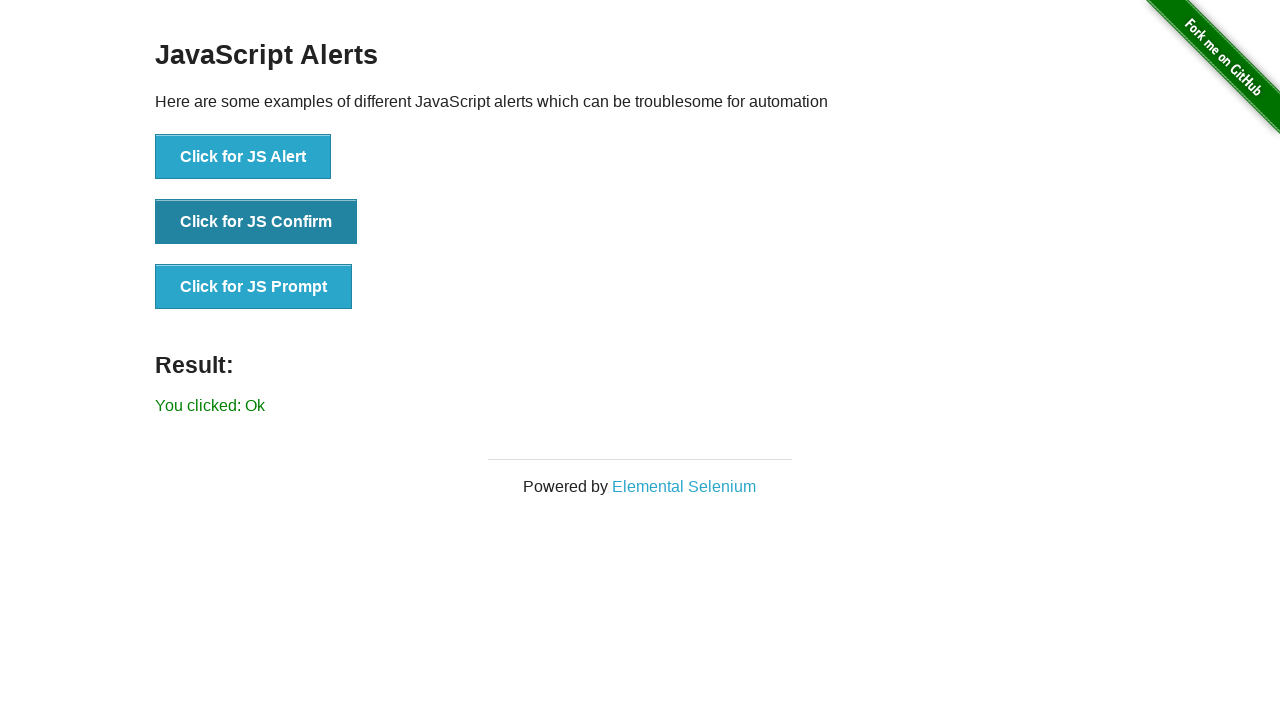